Tests the search functionality by entering "лом" in the search field and submitting

Starting URL: https://epicentrk.ua/

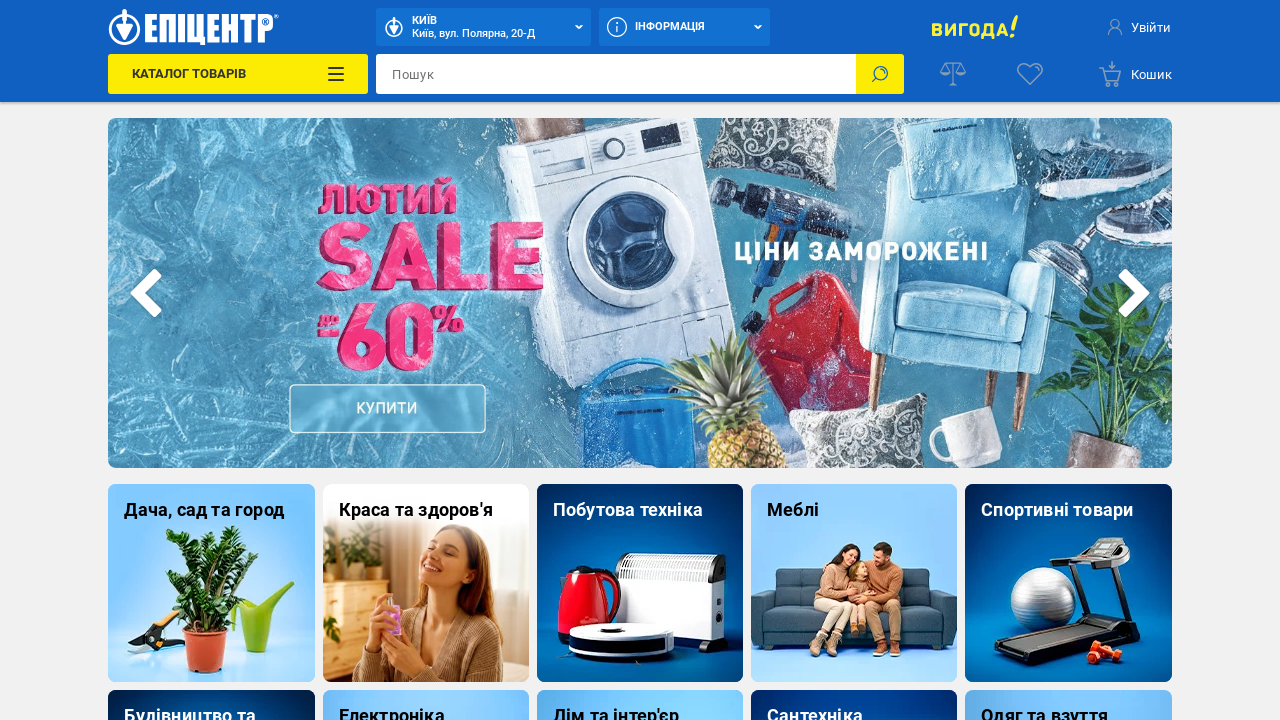

Entered search term 'лом' in search field on input[type="search"]
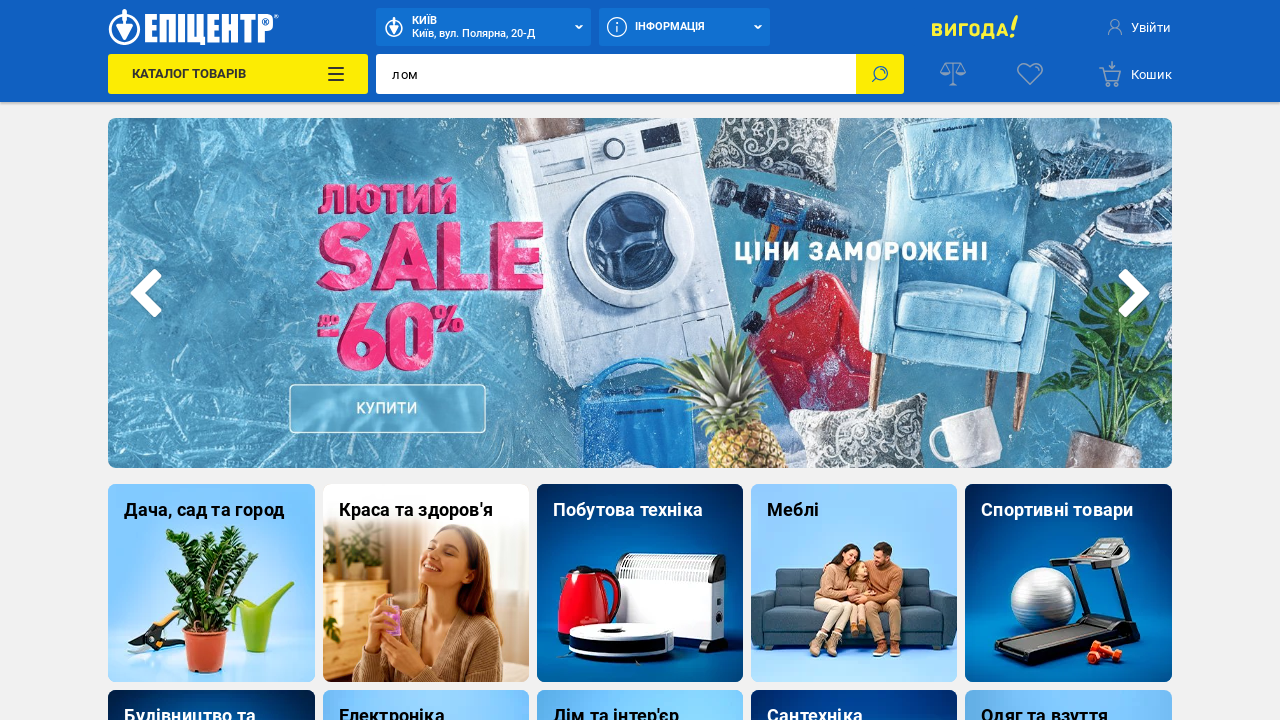

Submitted search query by pressing Enter on input[type="search"]
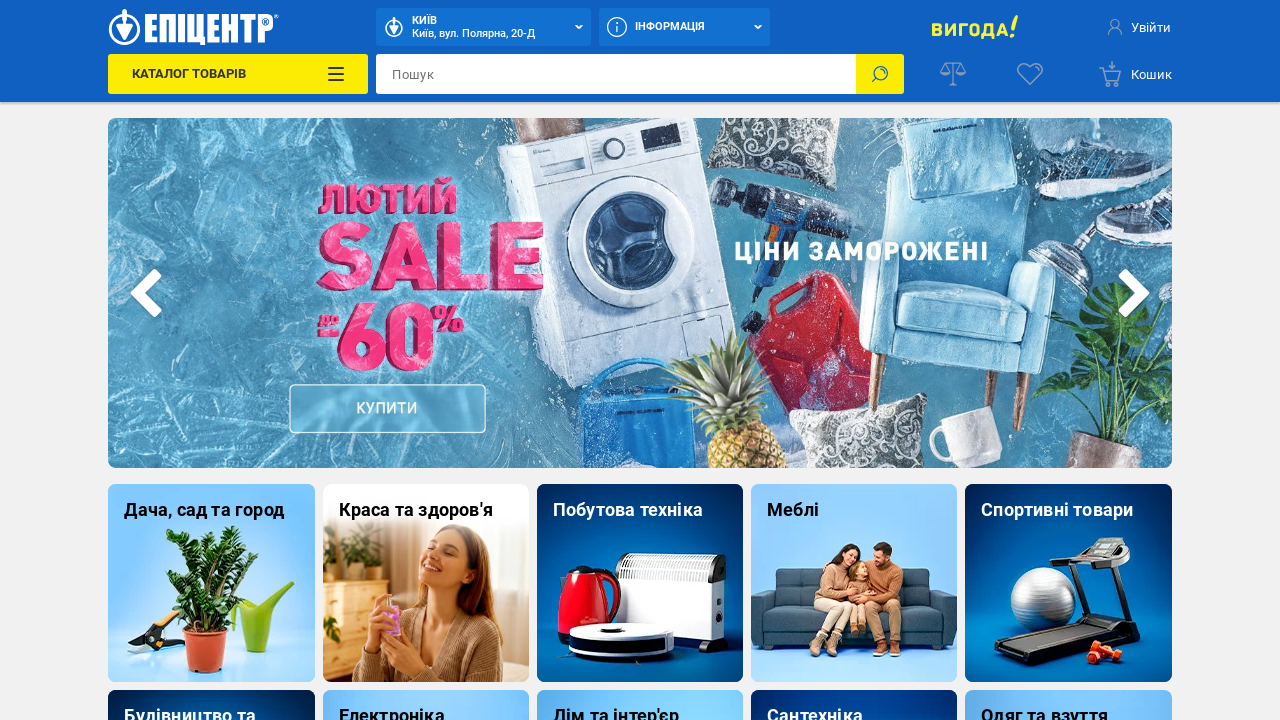

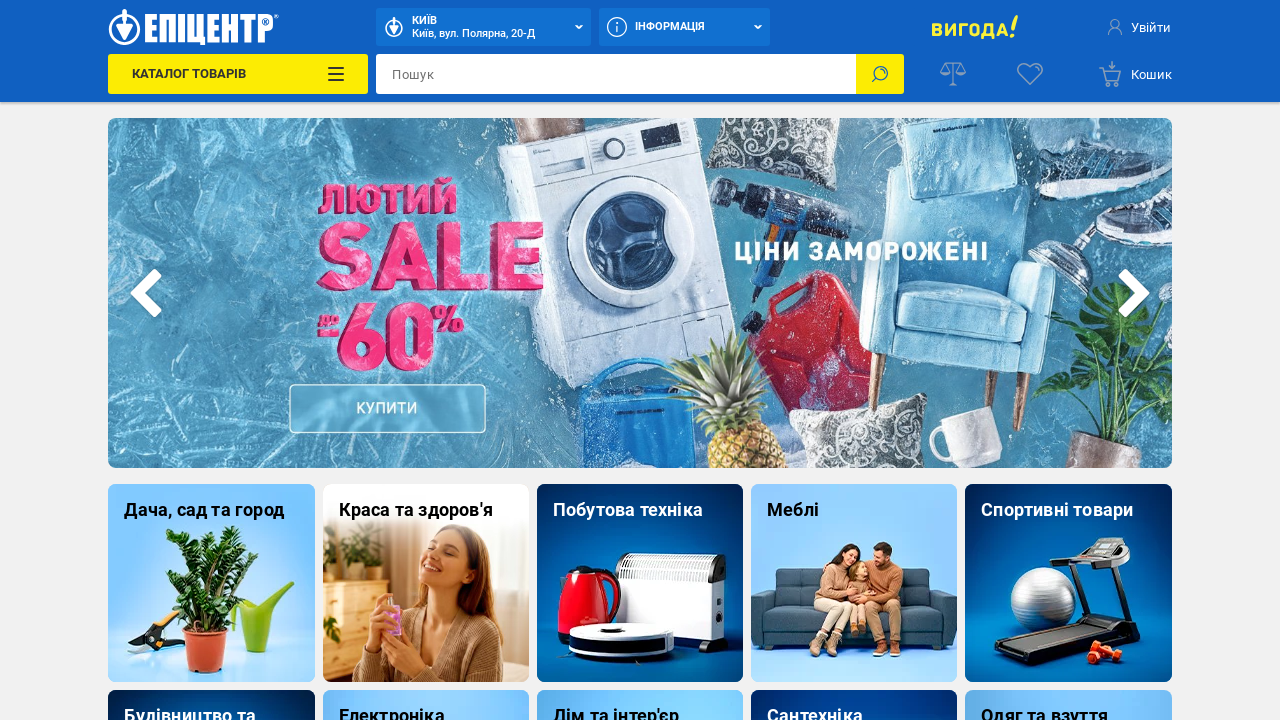